Tests form validation by submitting an empty form and checking for validation error message

Starting URL: https://lm.skillbox.cc/qa_tester/module02/homework1/

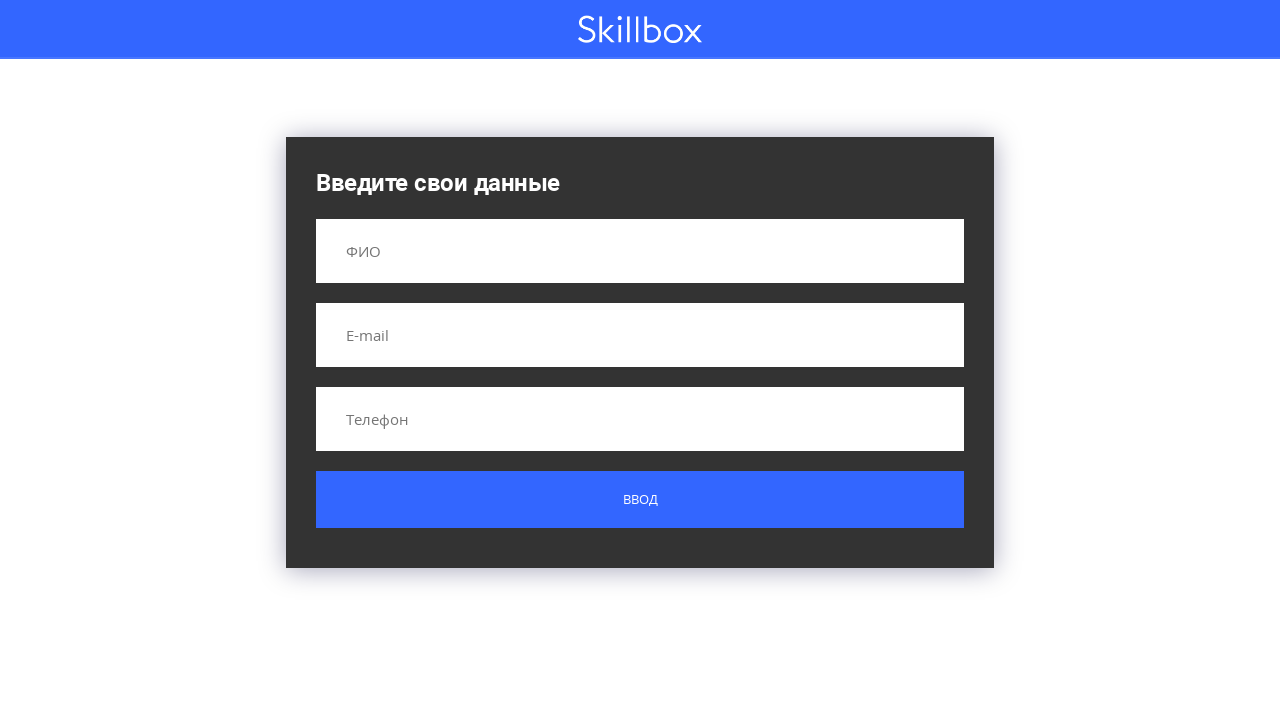

Clicked submit button without filling any fields at (640, 500) on .custom-form__button
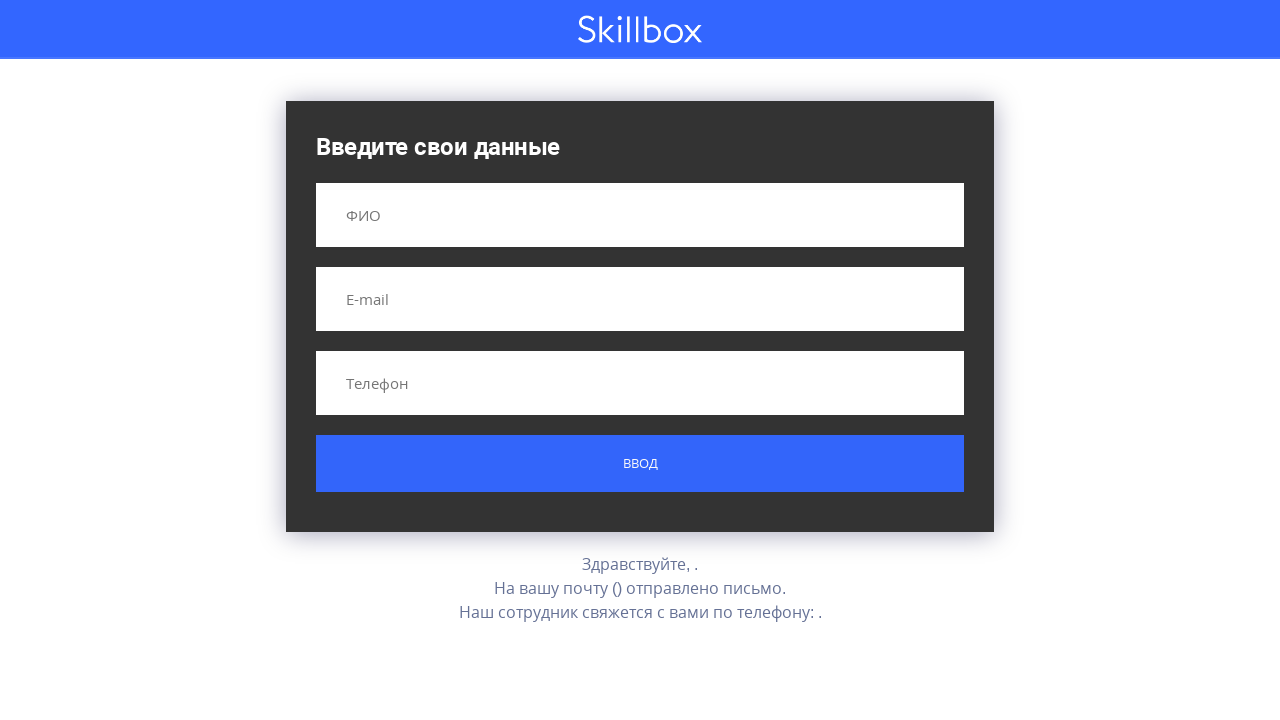

Validation error message appeared
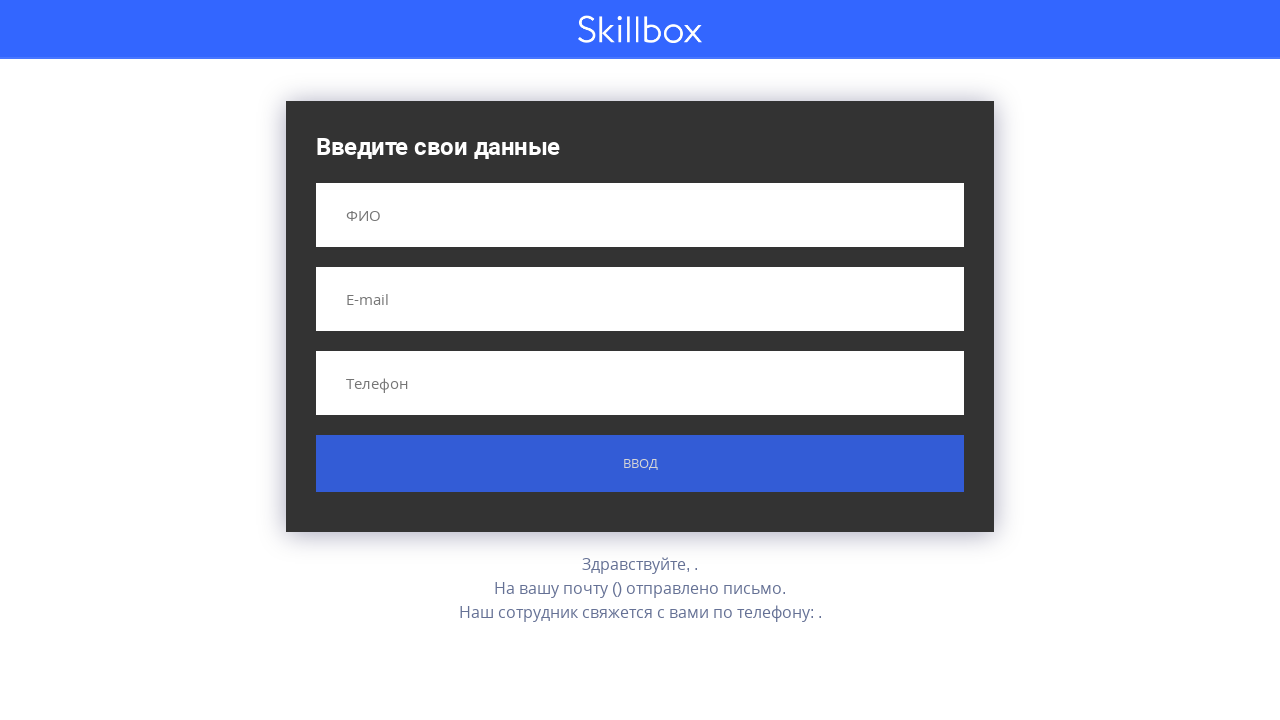

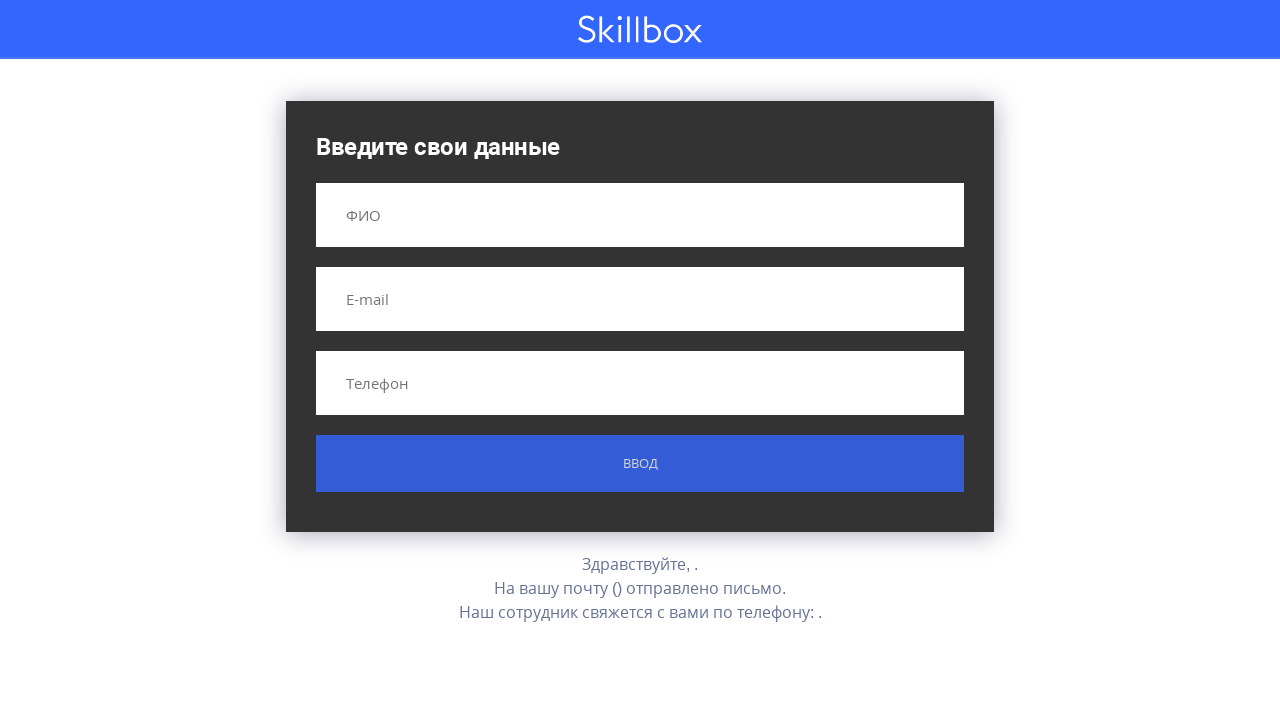